Navigates to the LiteCart demo store homepage and clicks on a specific product link (Red Duck)

Starting URL: http://litecart.stqa.ru/en/

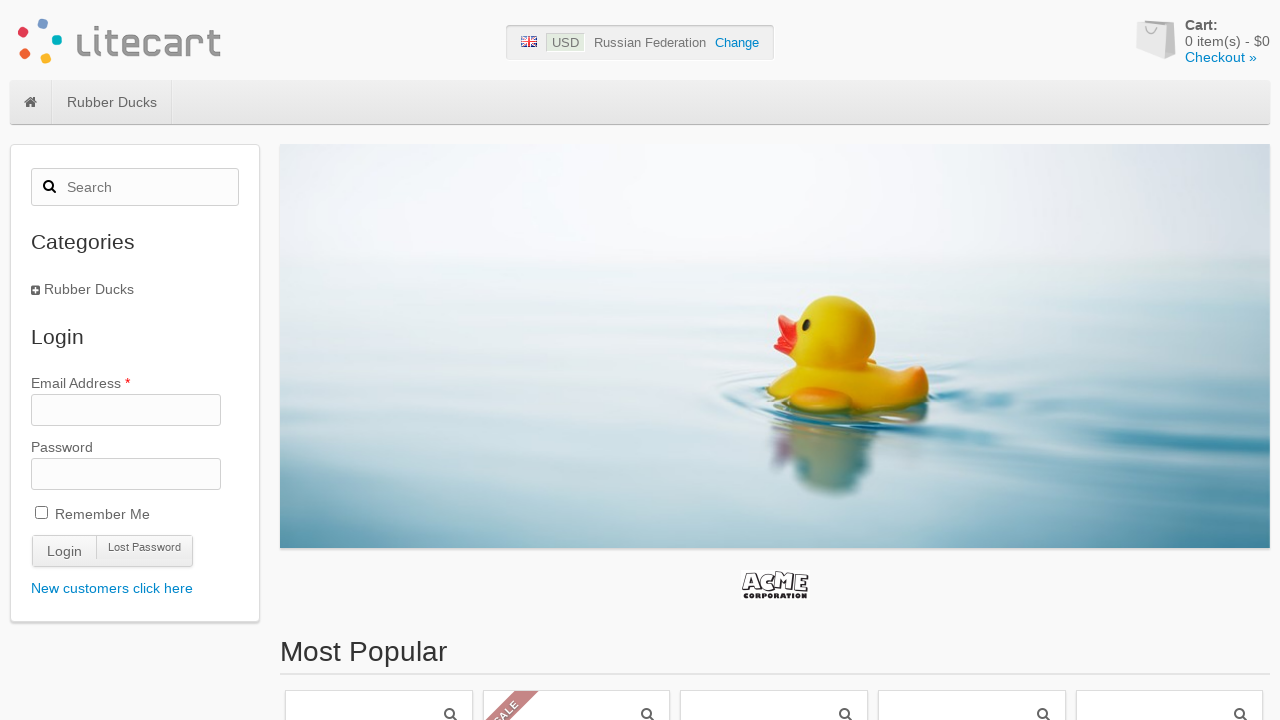

Clicked on Red Duck product link at (1169, 600) on a.link[href='http://litecart.stqa.ru/en/rubber-ducks-c-1/red-duck-p-3']
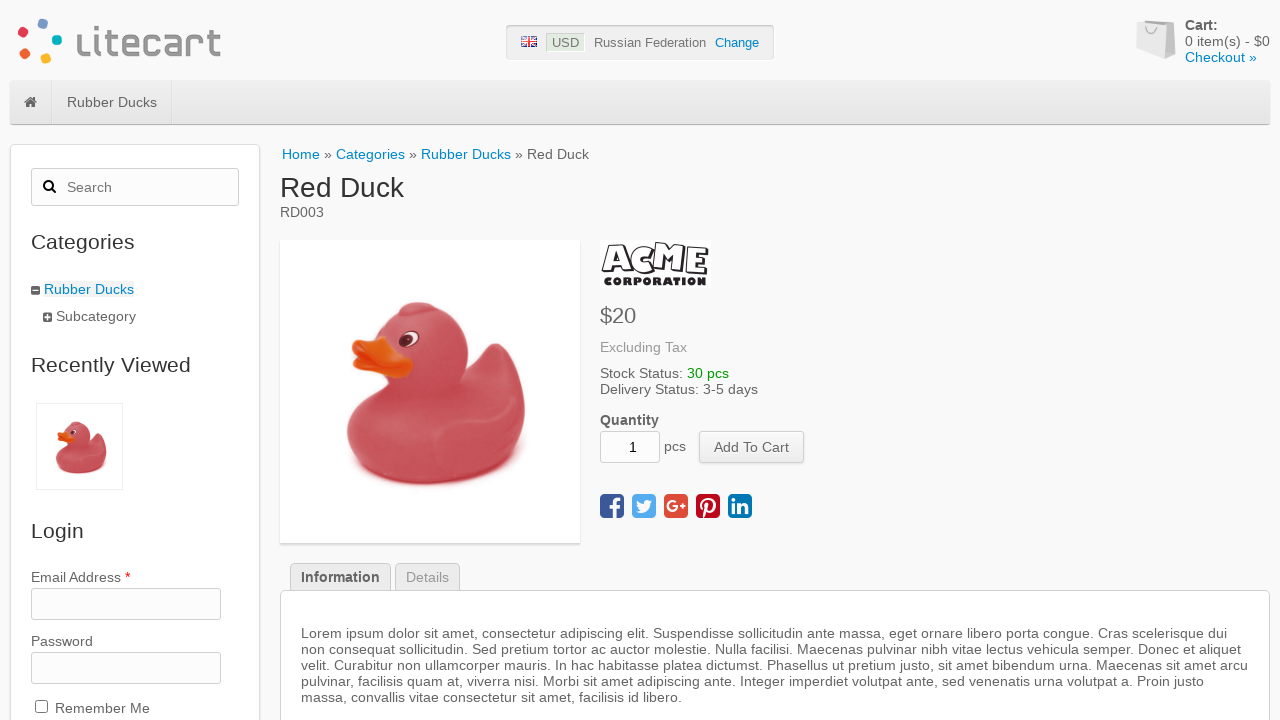

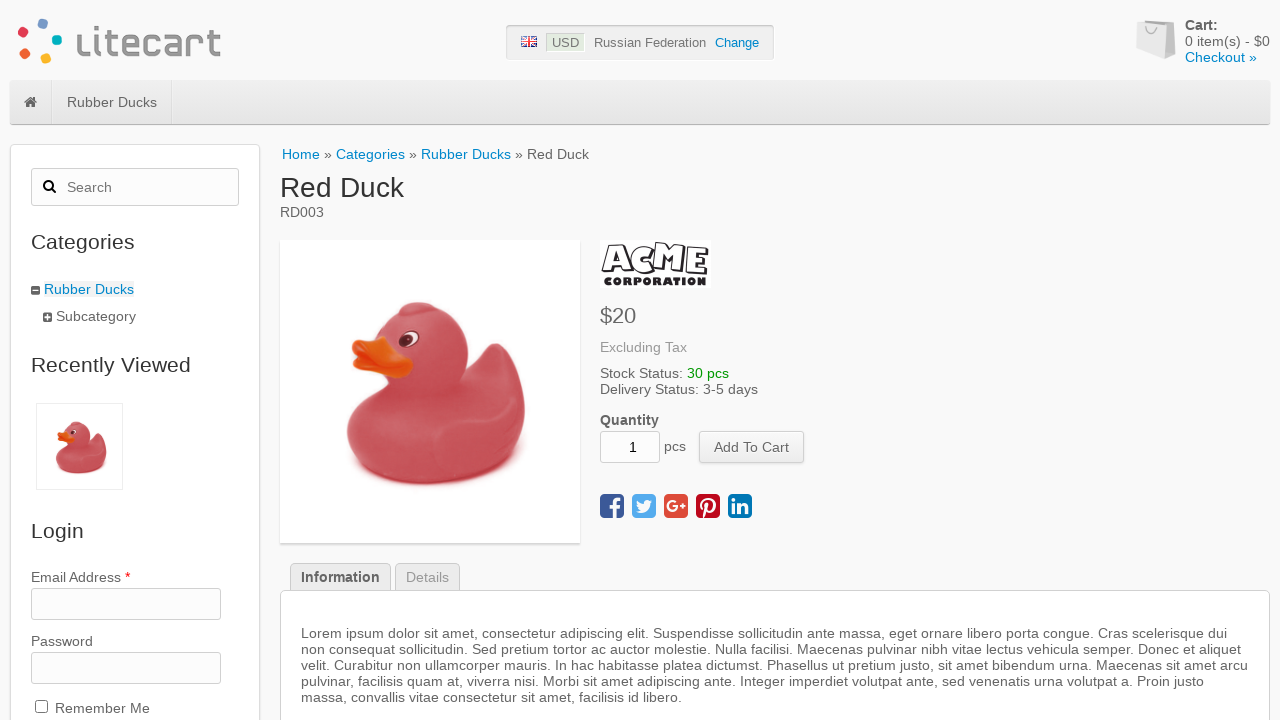